Tests checkbox selection functionality by checking initial state, clicking the checkbox, and verifying the state change

Starting URL: http://the-internet.herokuapp.com/dynamic_controls

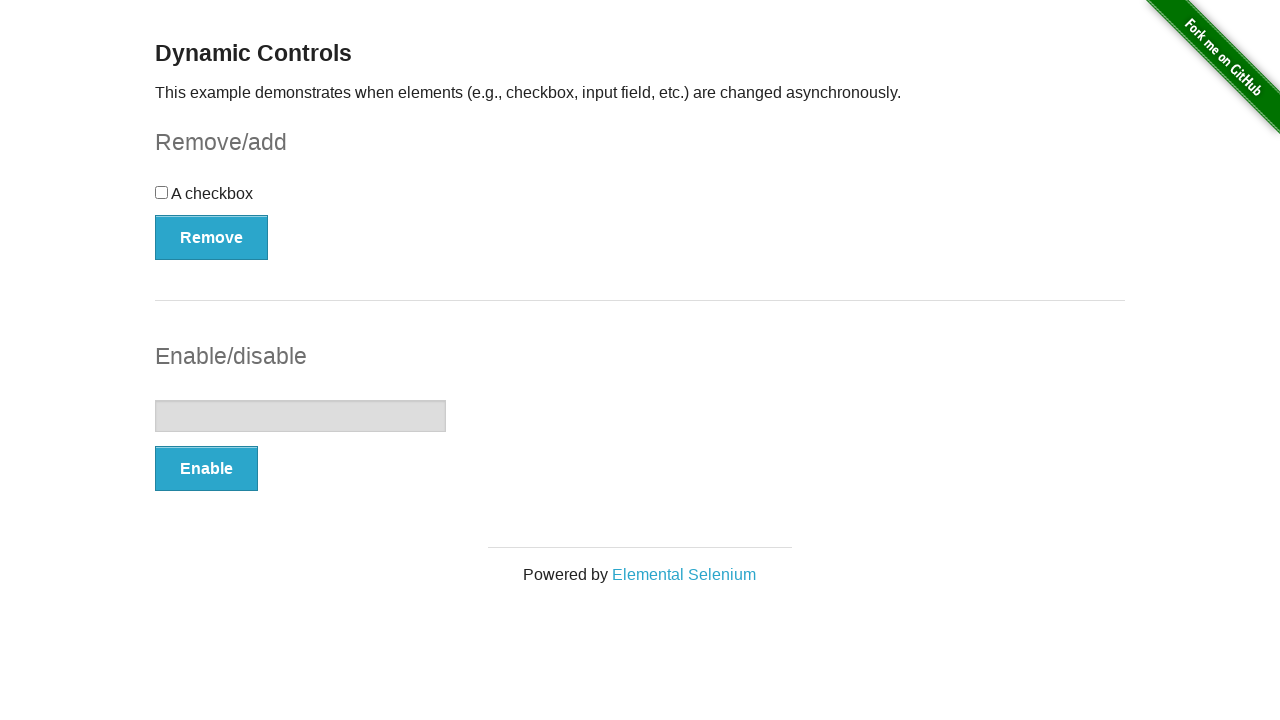

Located checkbox element
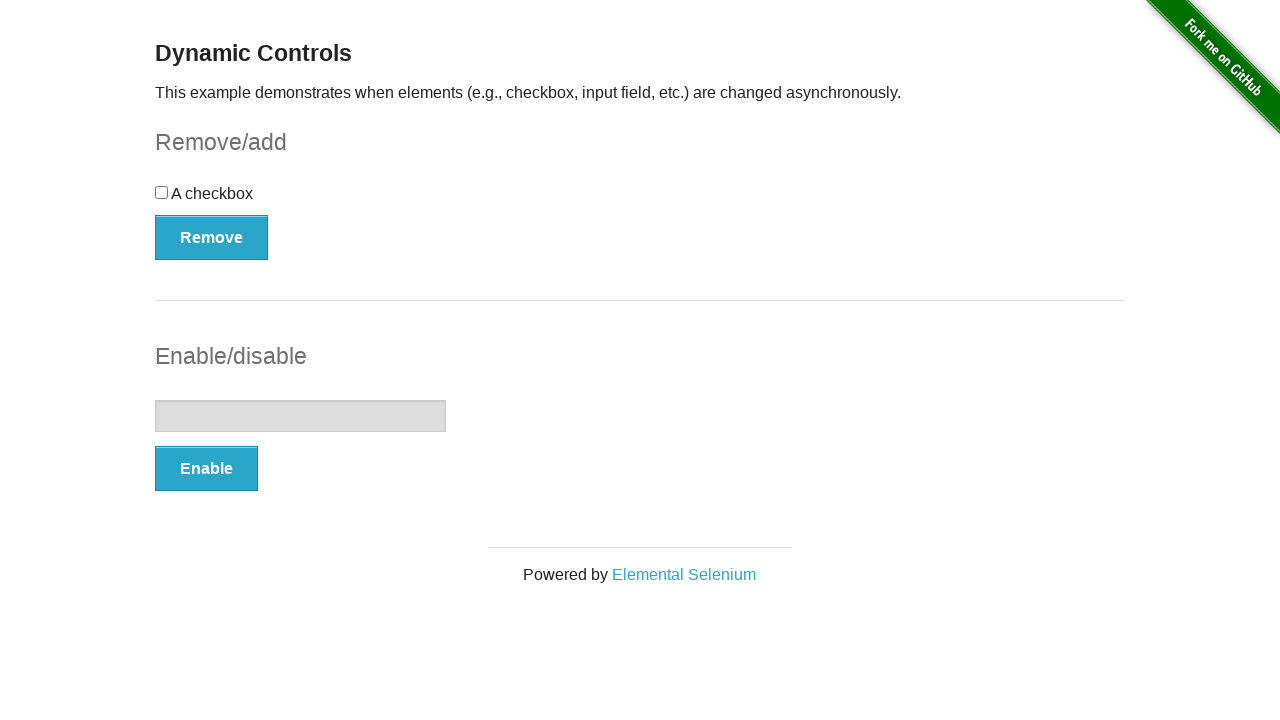

Checked initial checkbox state: False
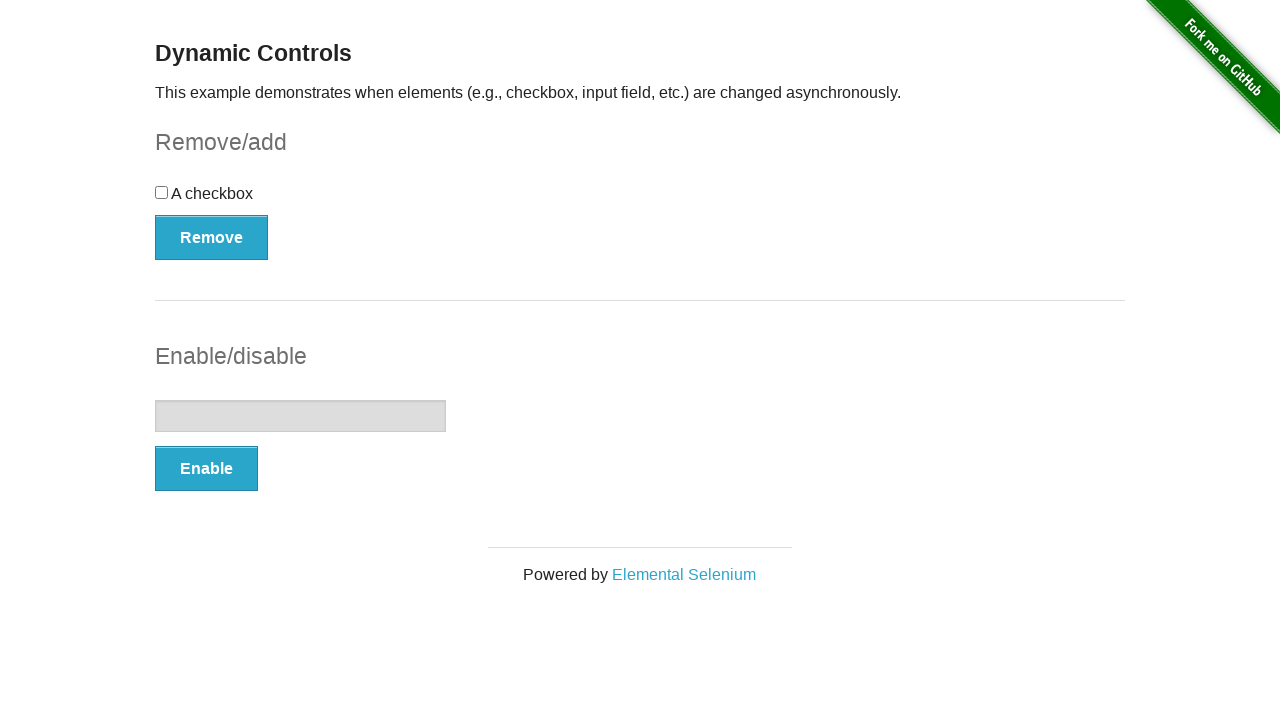

Clicked checkbox to toggle state at (162, 192) on input[type='checkbox']
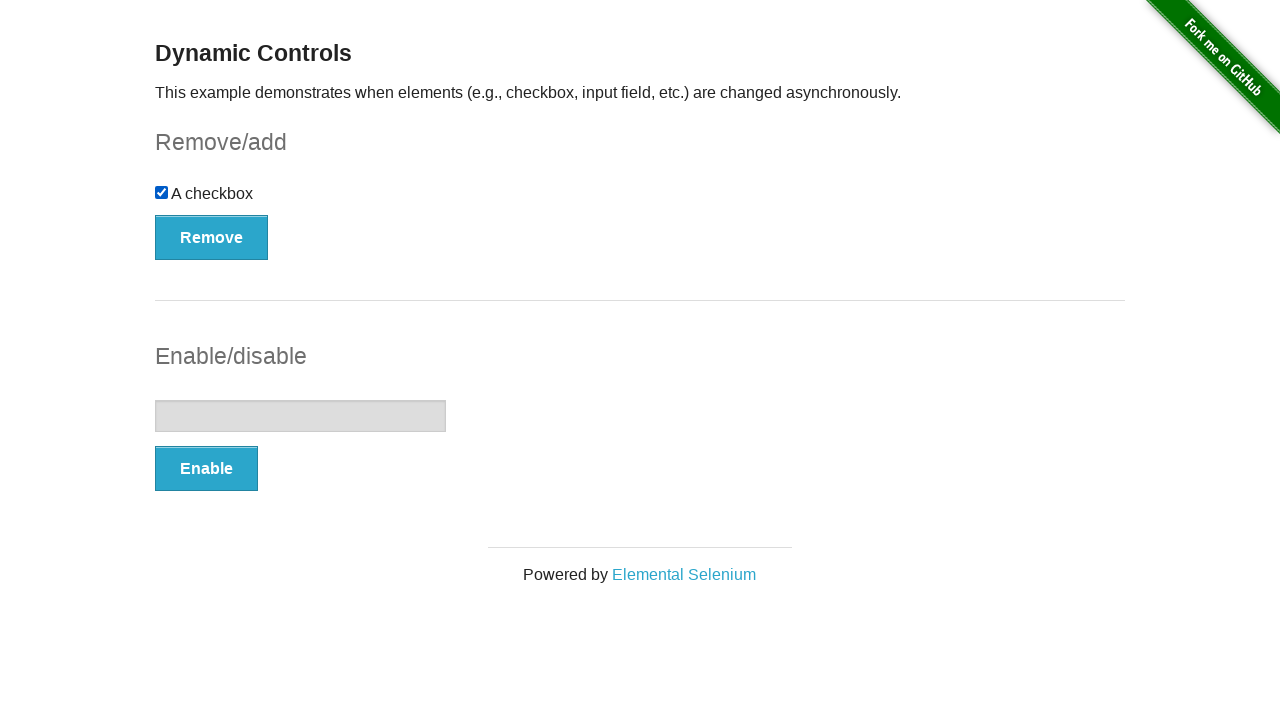

Verified checkbox state after click: True
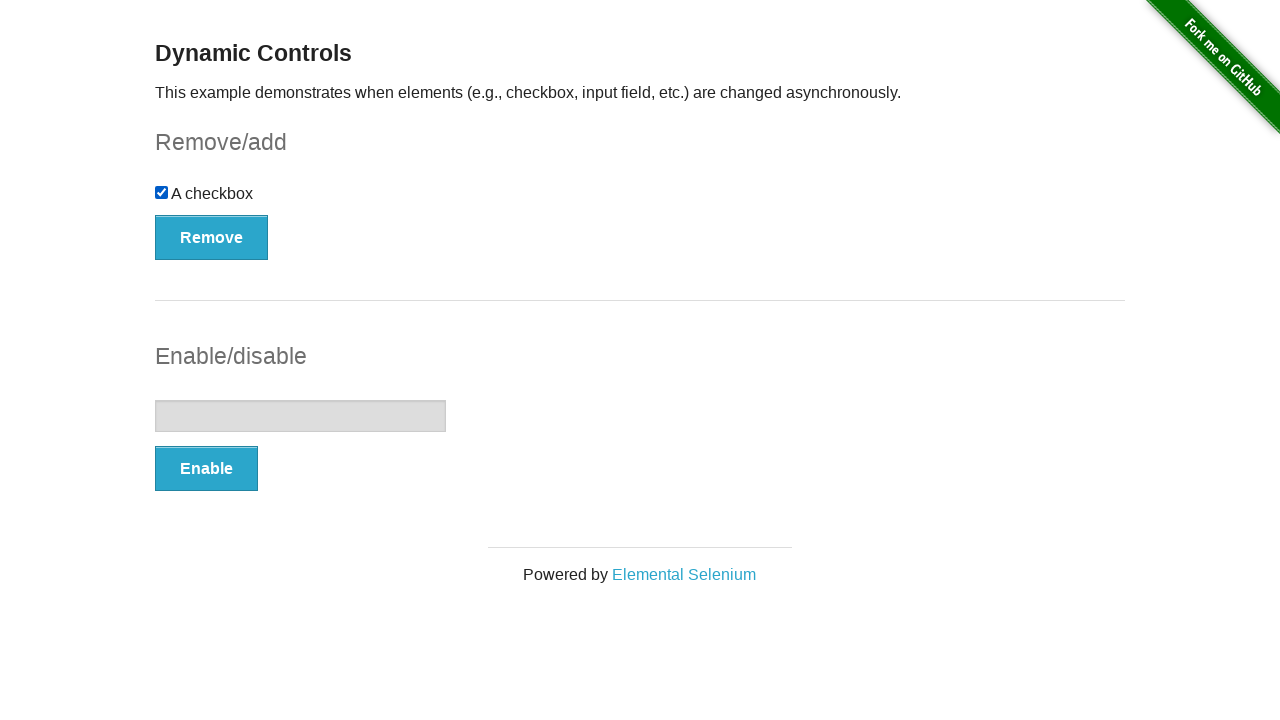

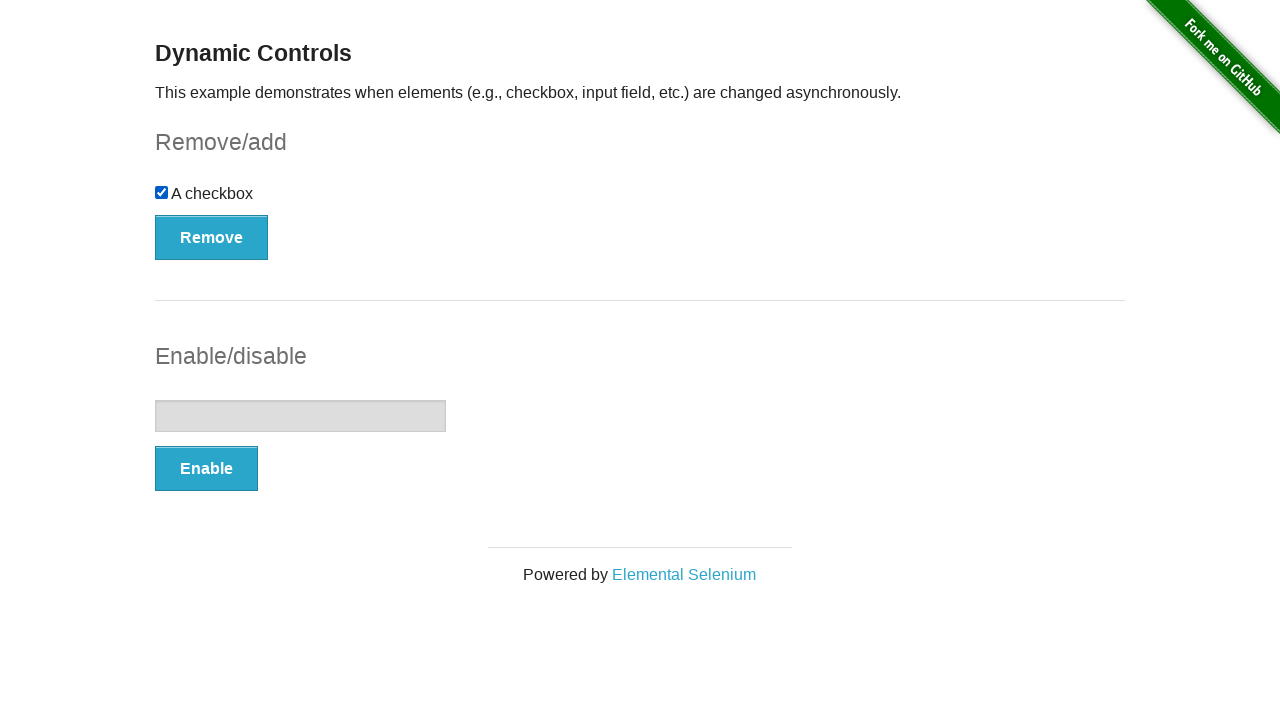